Tests checkbox selection, dropdown selection, and alert handling functionality by selecting a checkbox, choosing the corresponding dropdown option, and verifying the alert message contains the selected value

Starting URL: https://rahulshettyacademy.com/AutomationPractice/

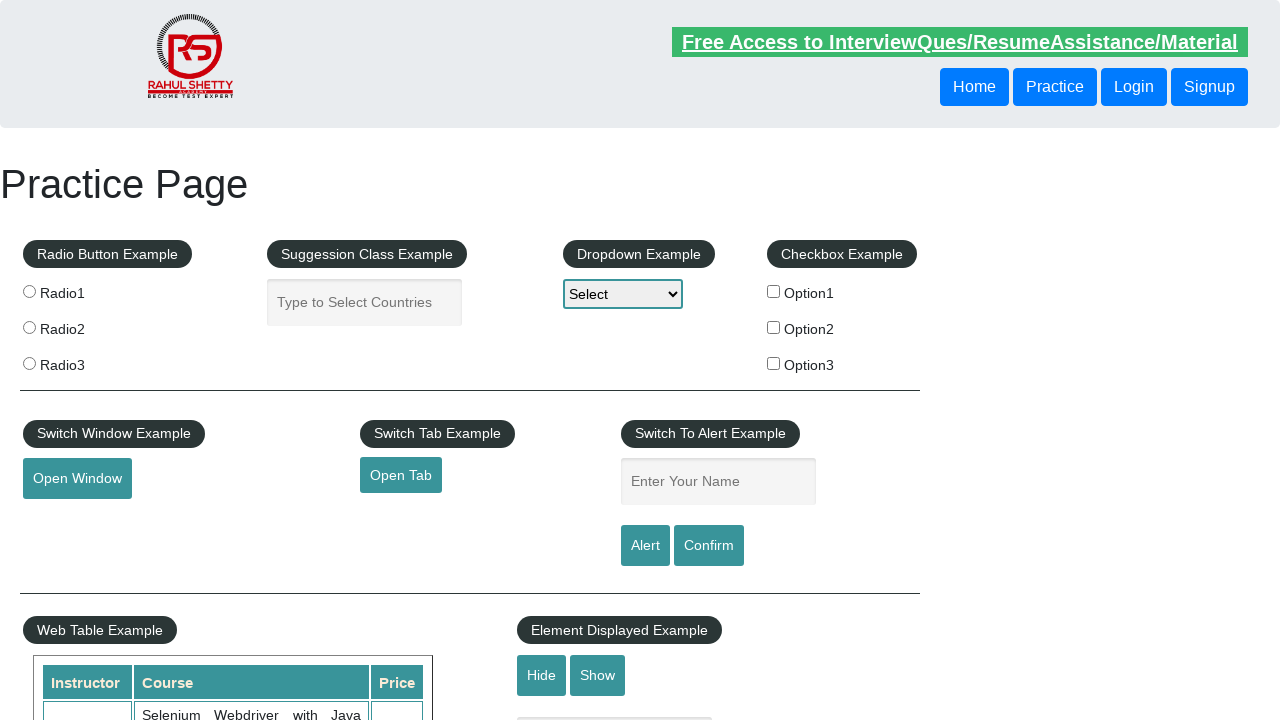

Clicked on the third checkbox option at (774, 363) on #checkBoxOption3
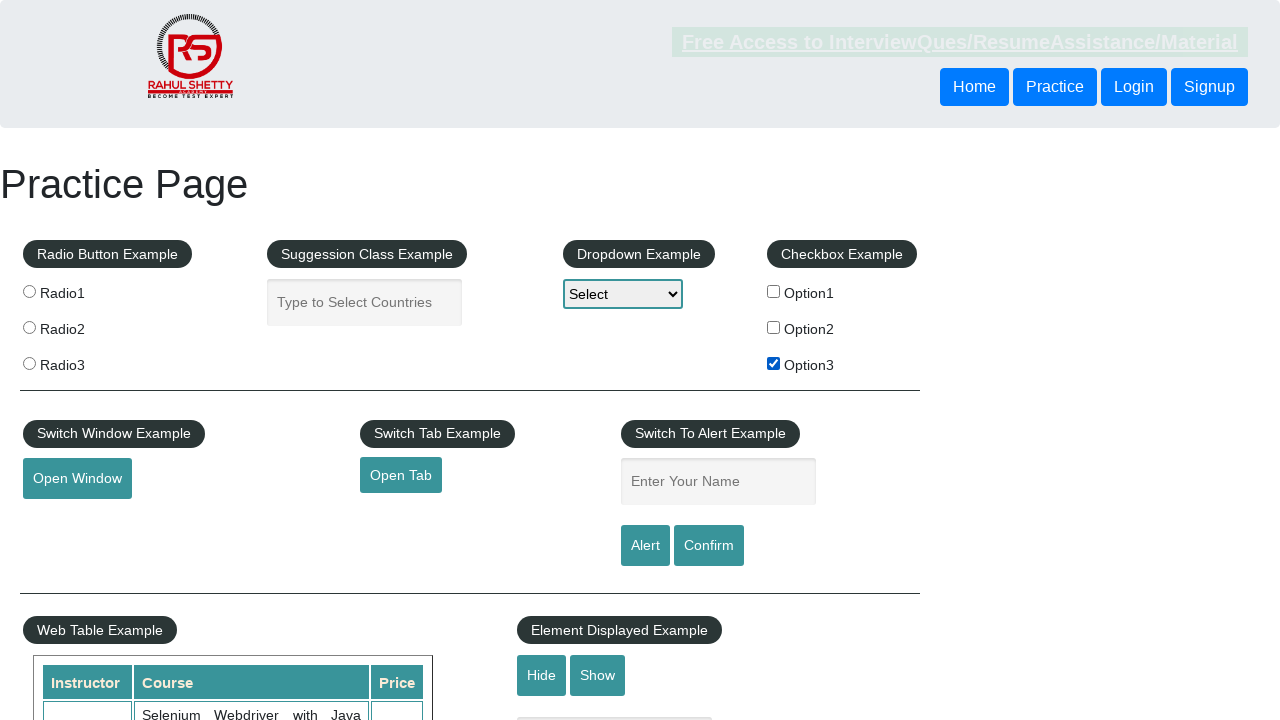

Retrieved checkbox value attribute: option3
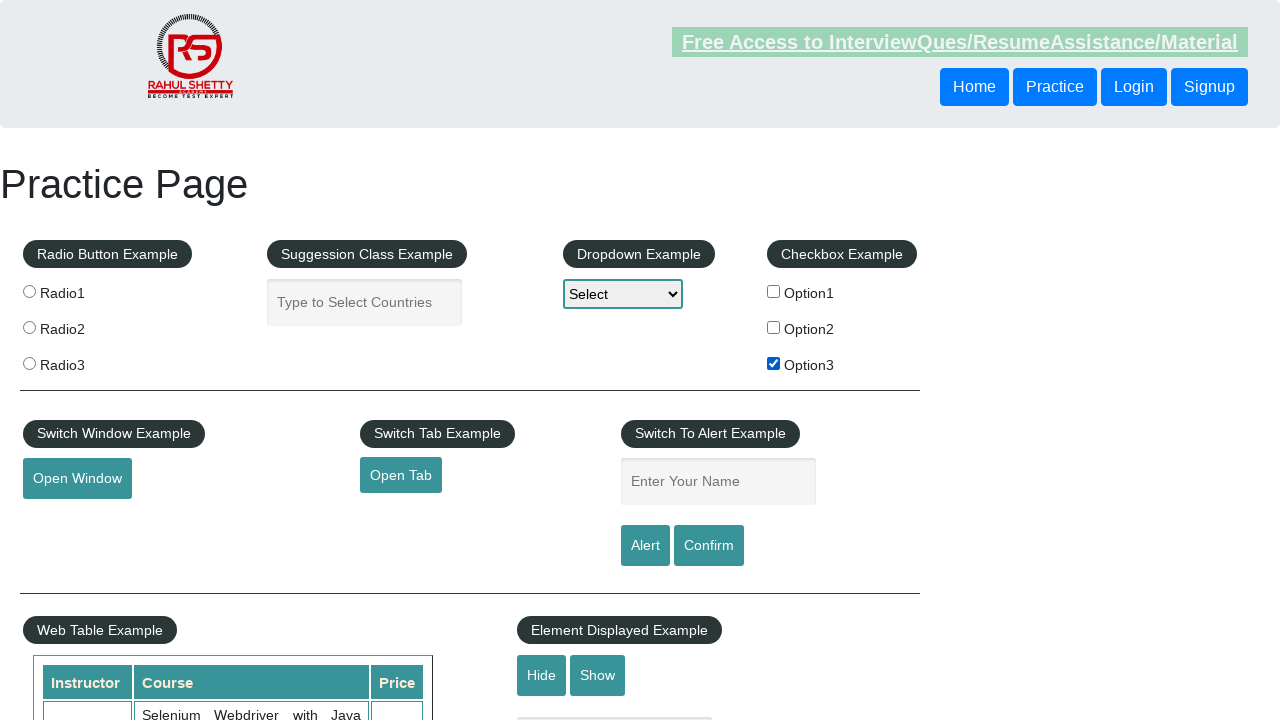

Selected dropdown option with value: option3 on #dropdown-class-example
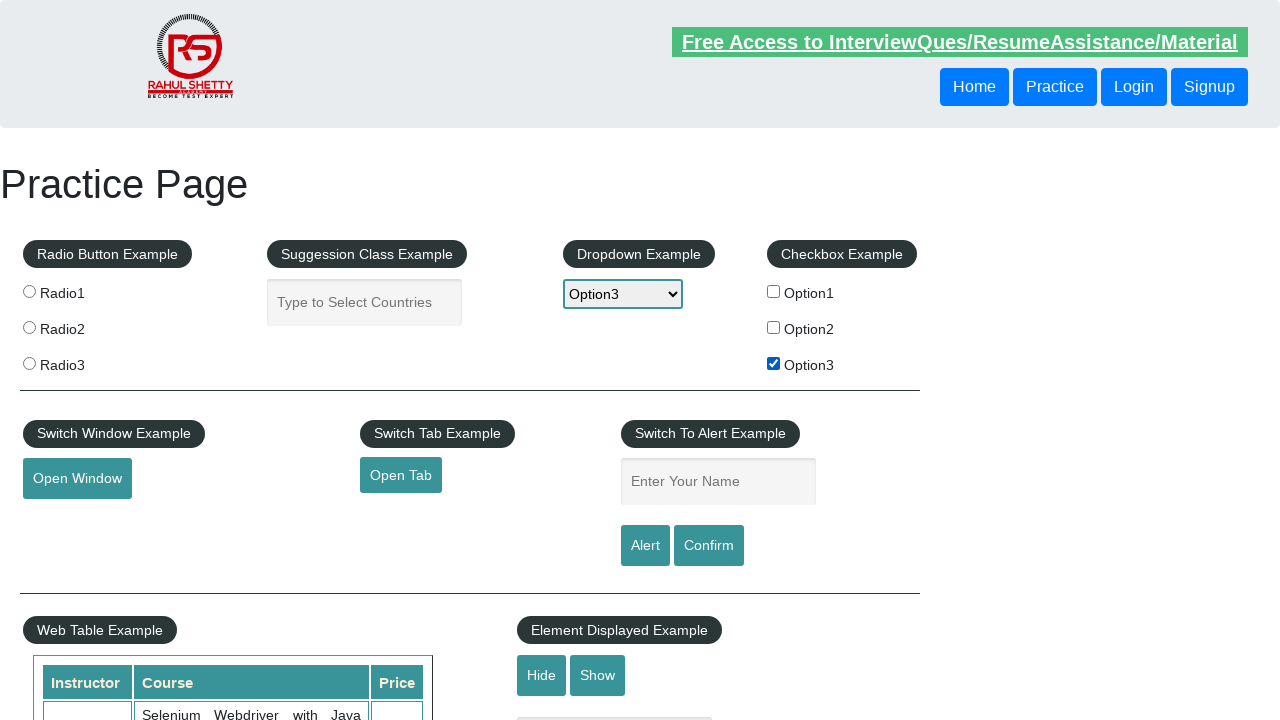

Filled name field with checkbox value: option3 on #name
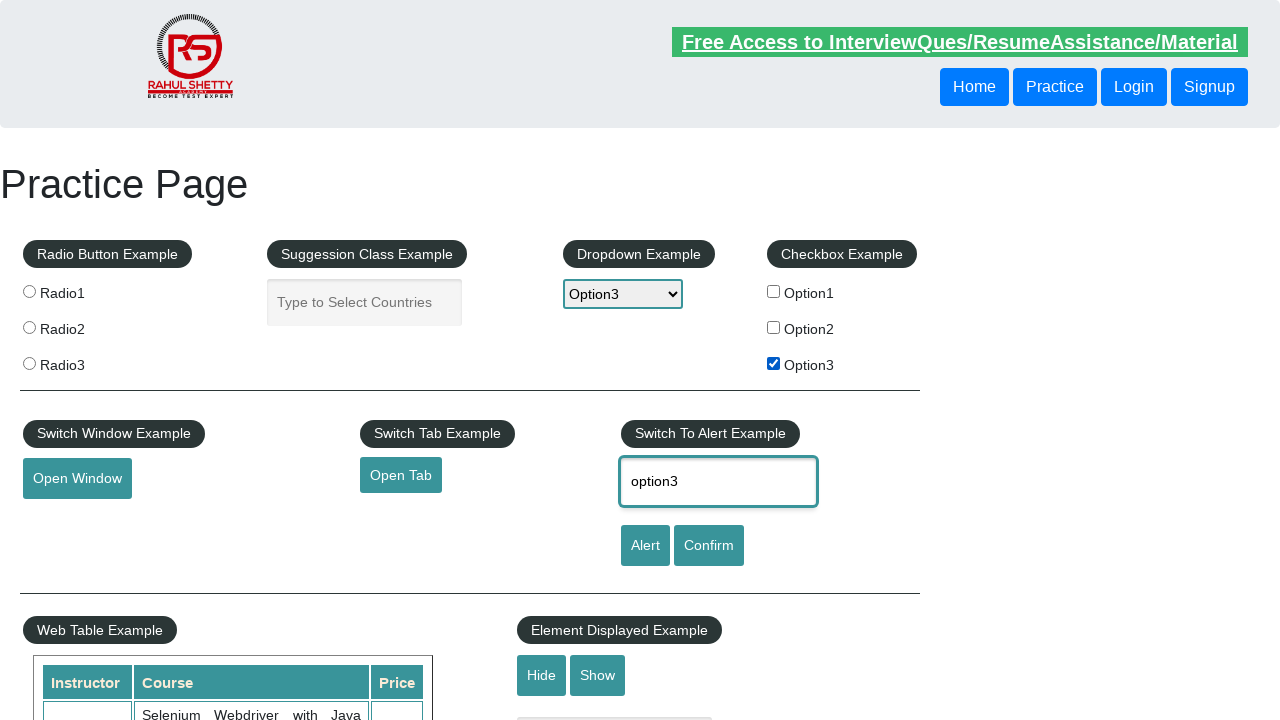

Set up dialog handler to dismiss alerts
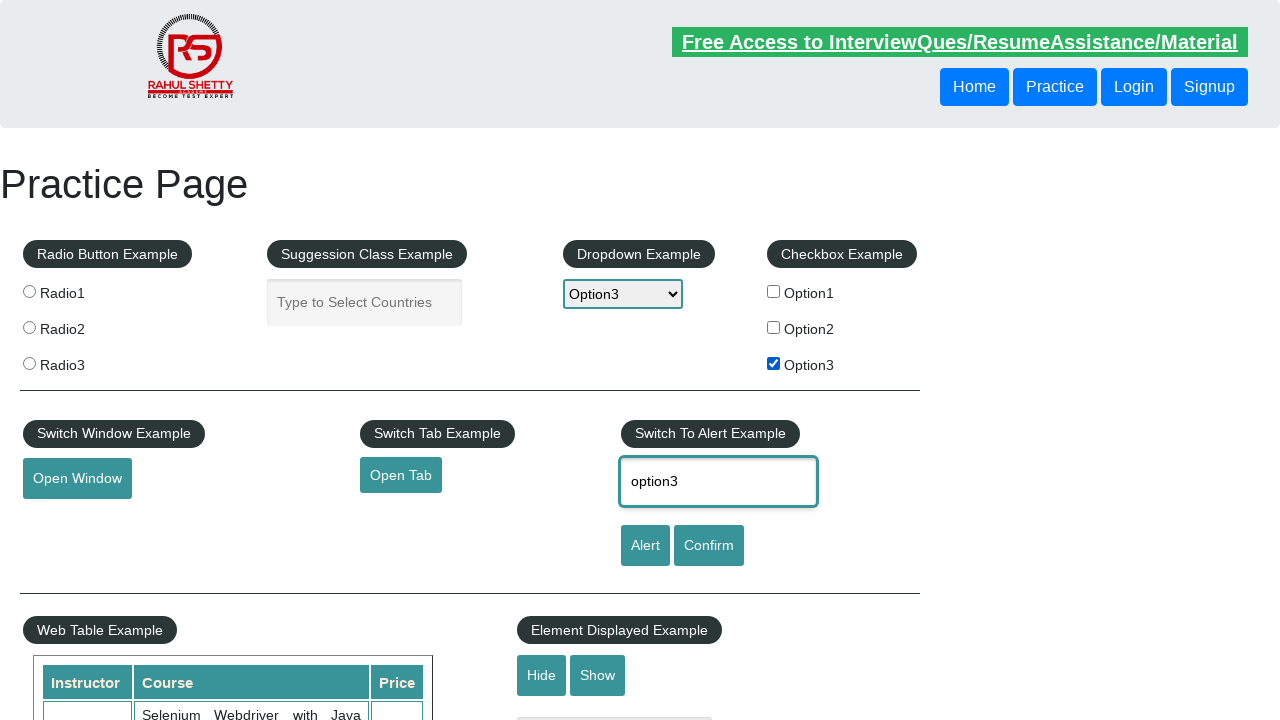

Clicked alert button and dismissed the alert at (645, 546) on #alertbtn
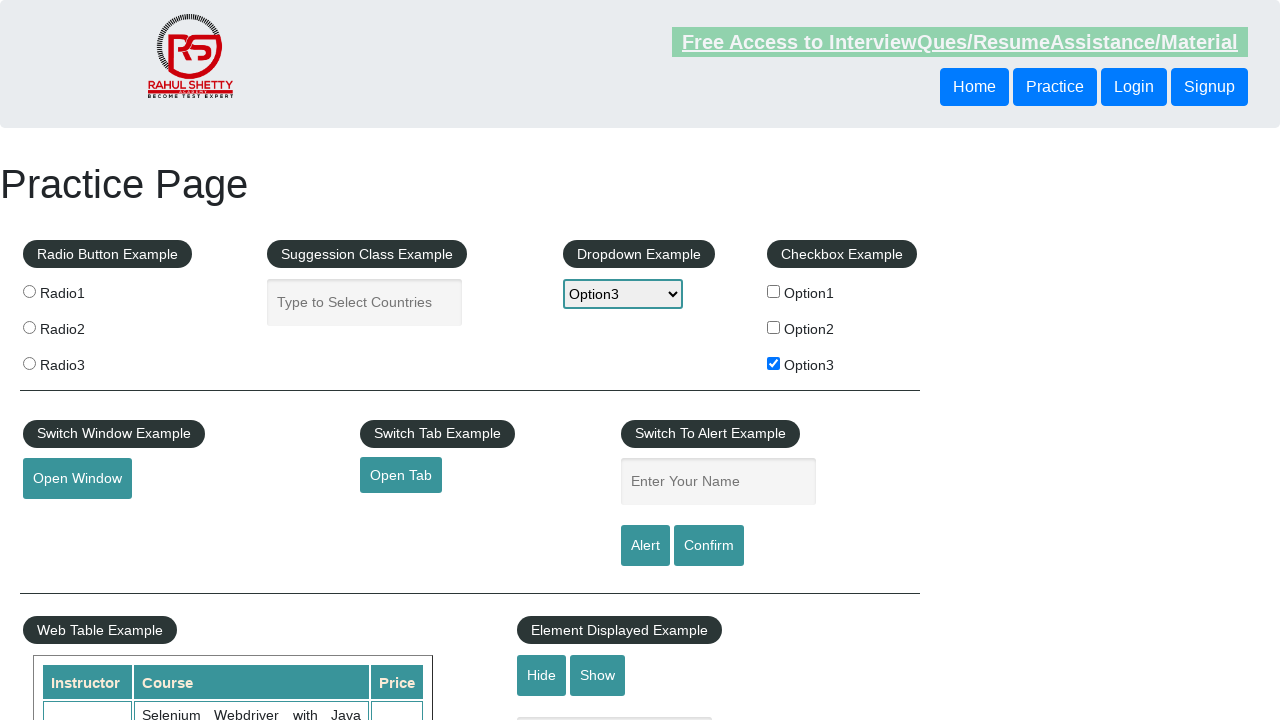

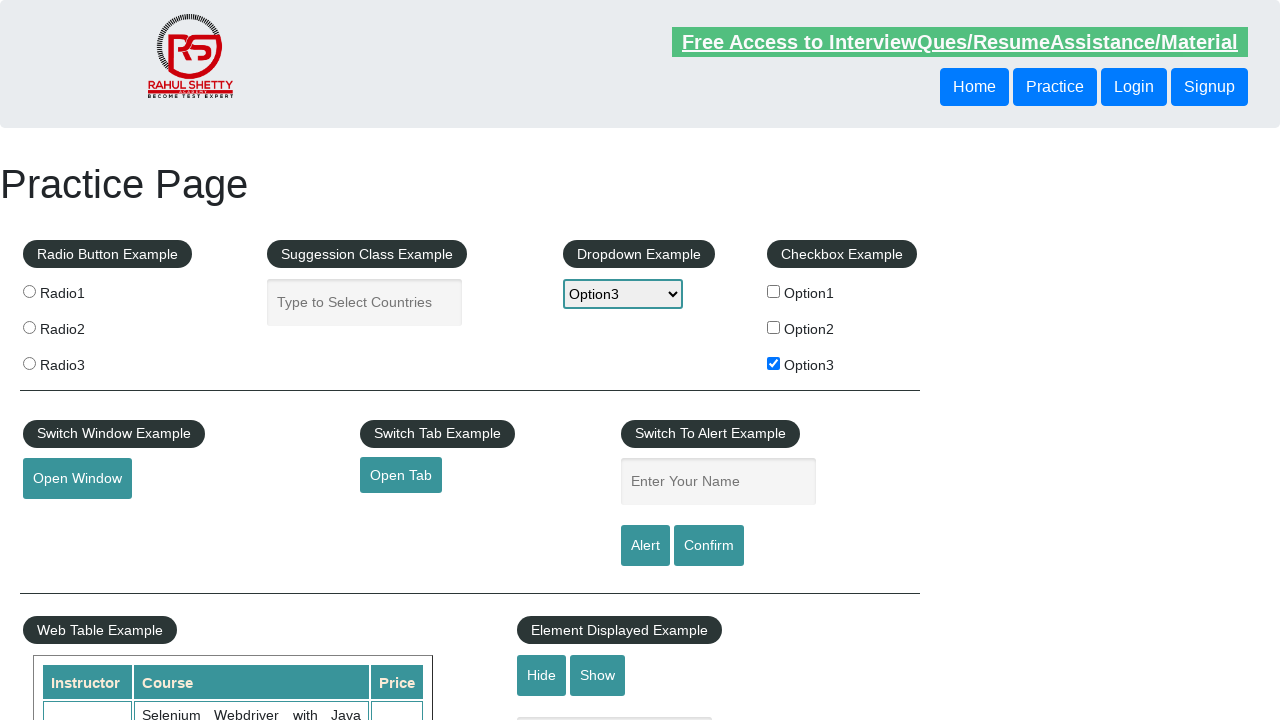